Tests nested frames navigation by clicking on the Nested Frames link, switching to nested frames (frame-top, then frame-middle), and verifying the content element is accessible within the nested frame structure.

Starting URL: https://the-internet.herokuapp.com/

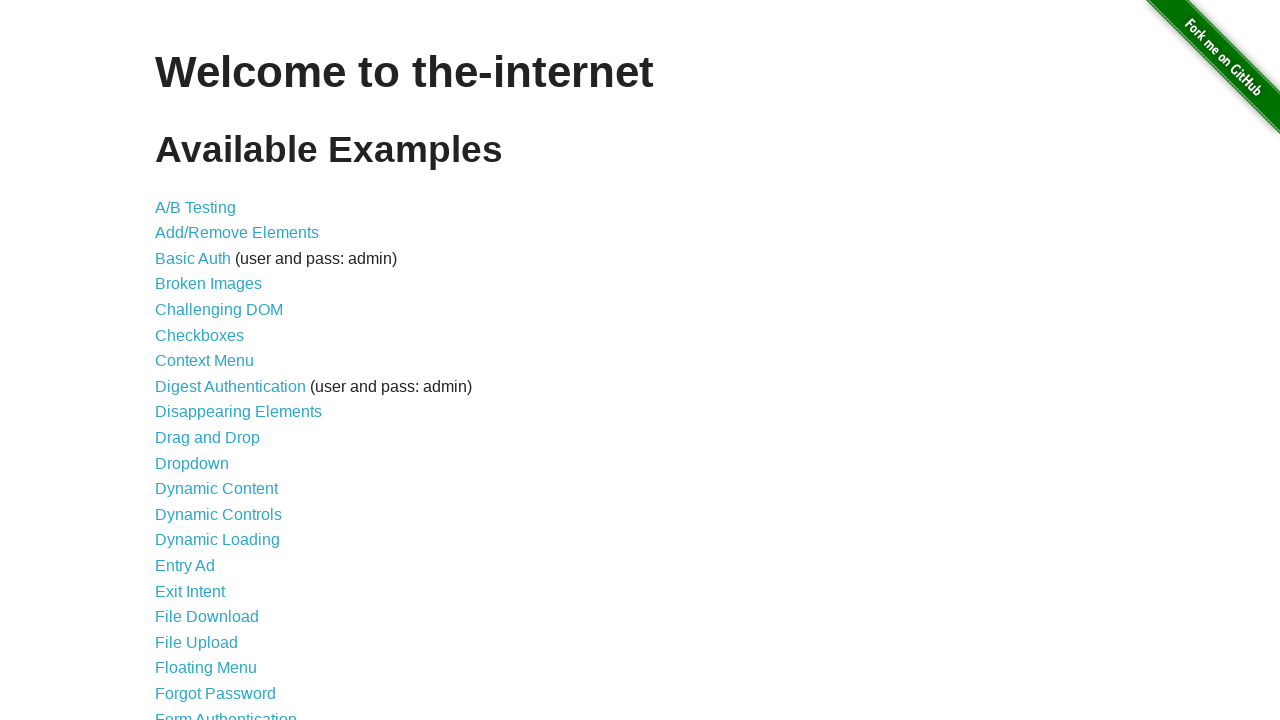

Clicked on the Nested Frames link at (210, 395) on text=Nested Frames
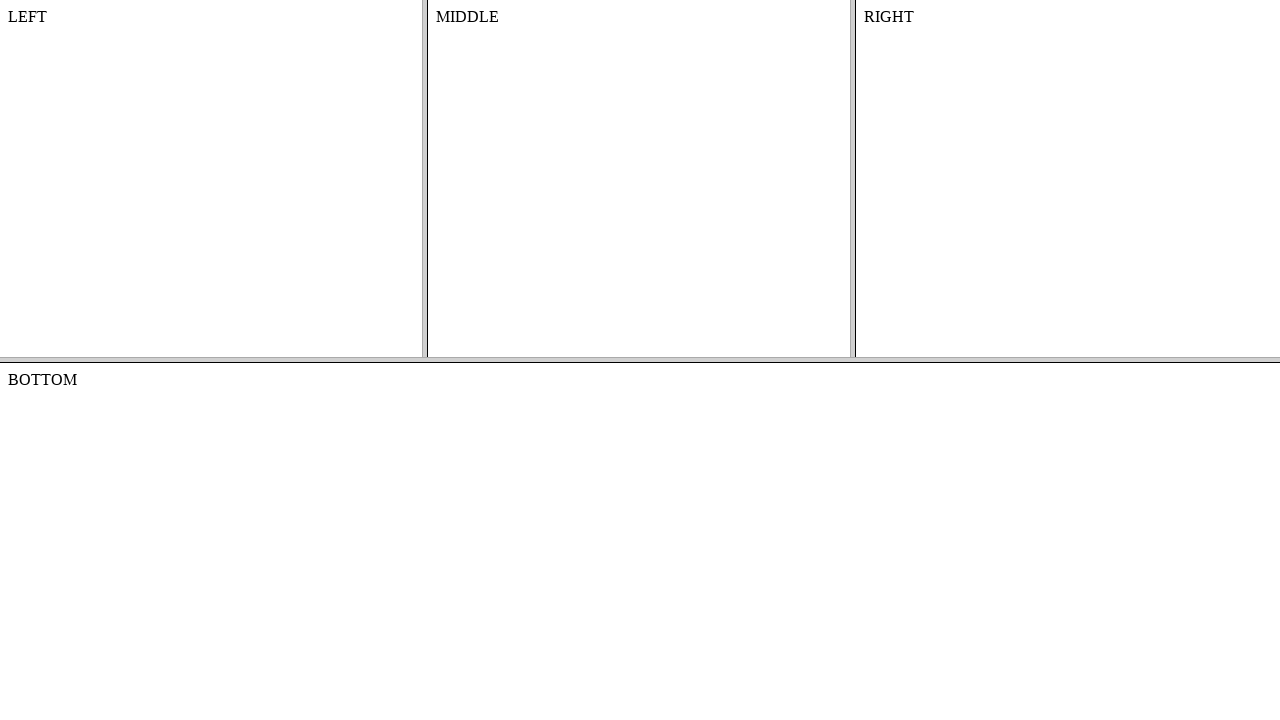

Waited for frames page to load
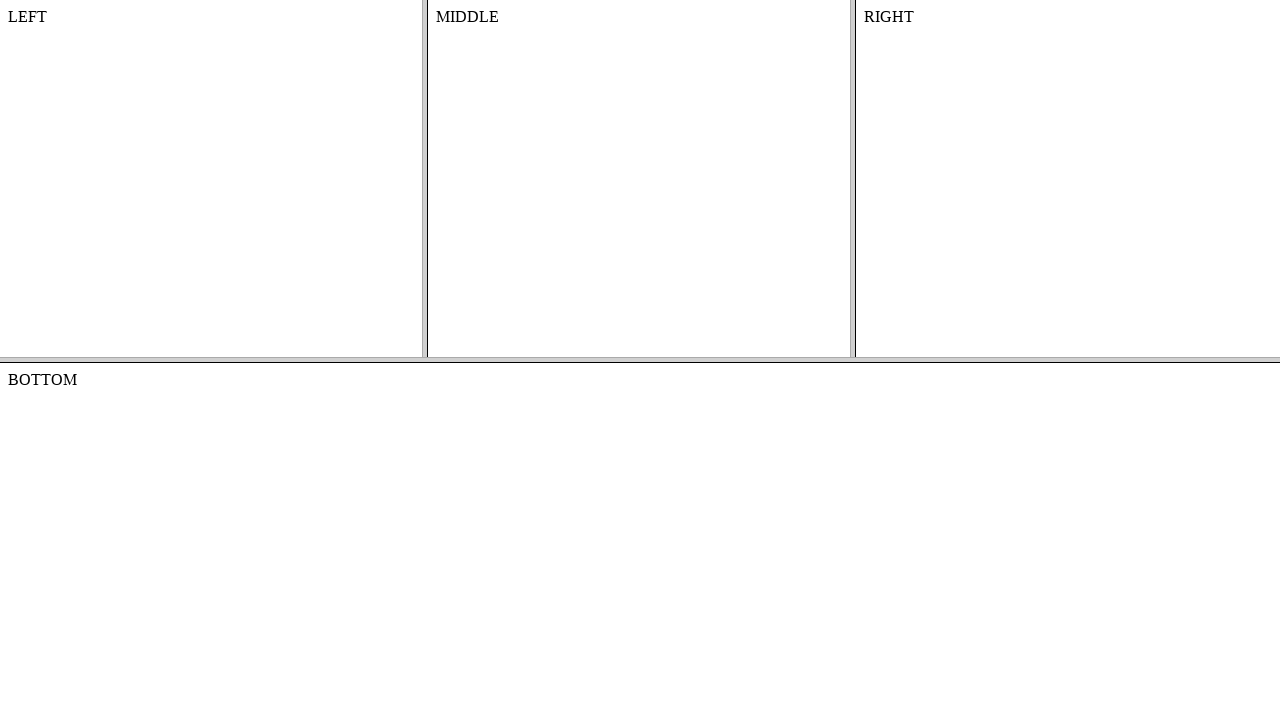

Located the top frame
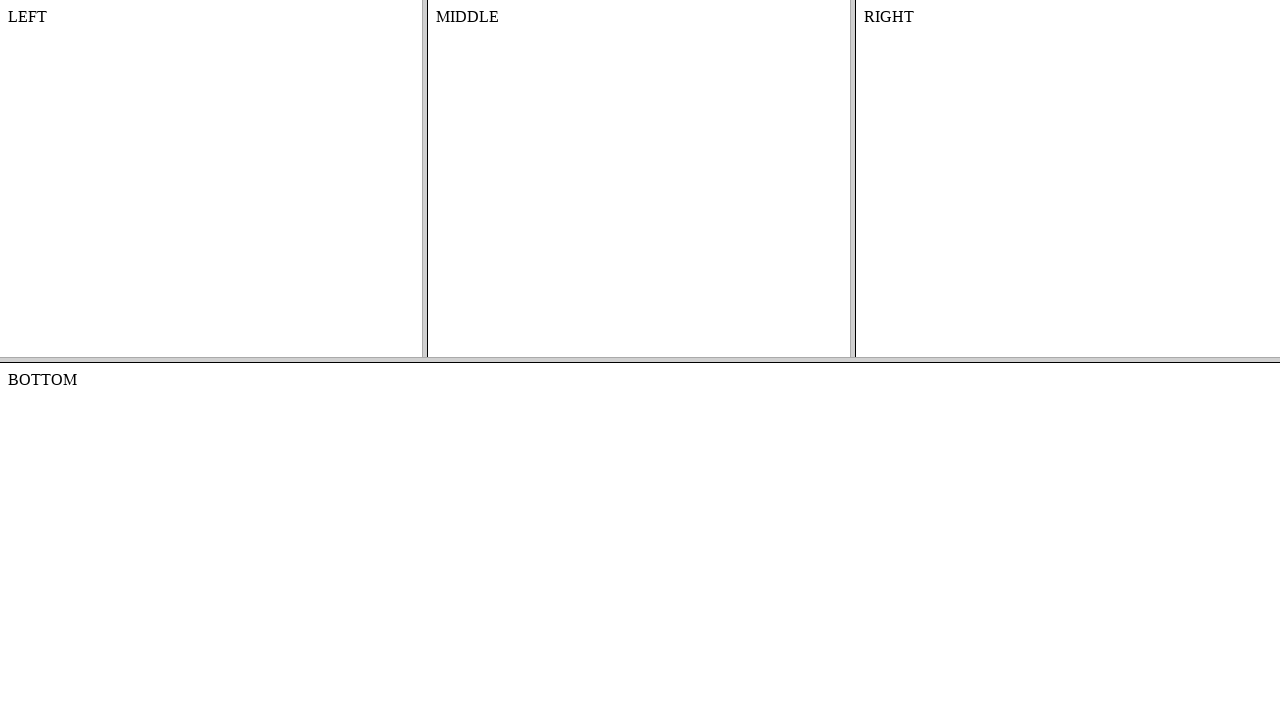

Located the middle frame within the top frame
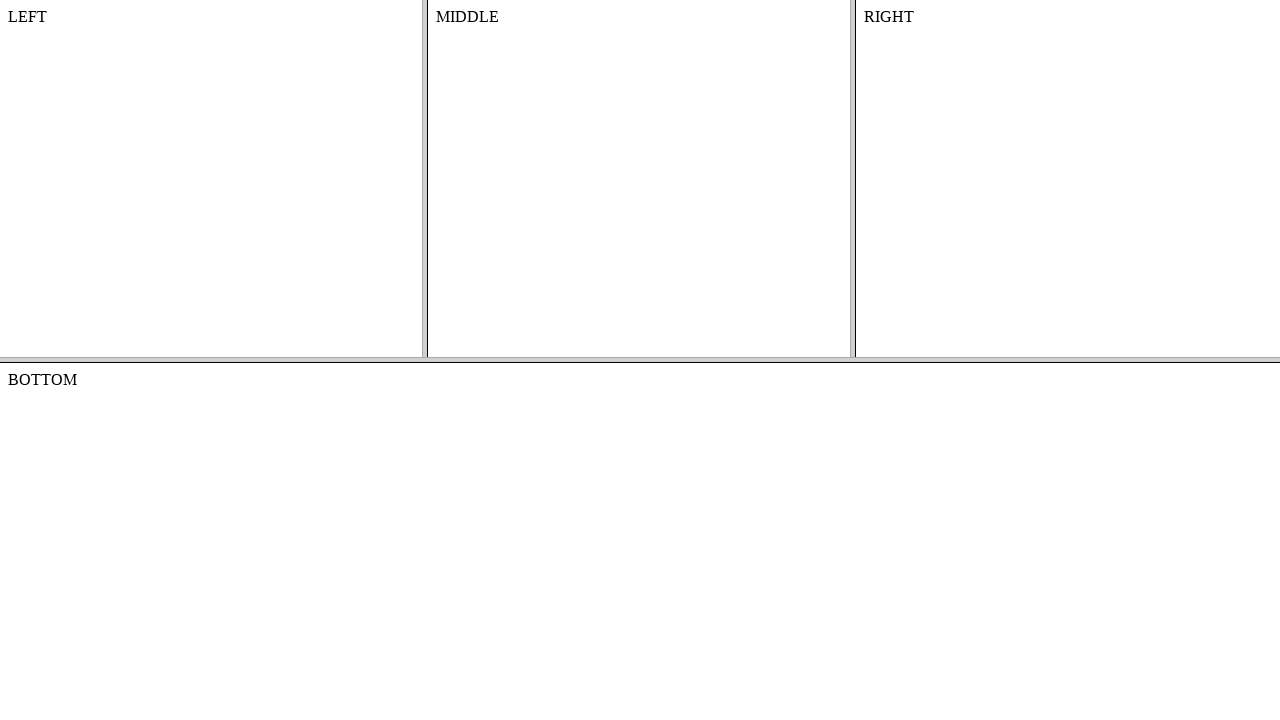

Verified content element is accessible within the middle frame
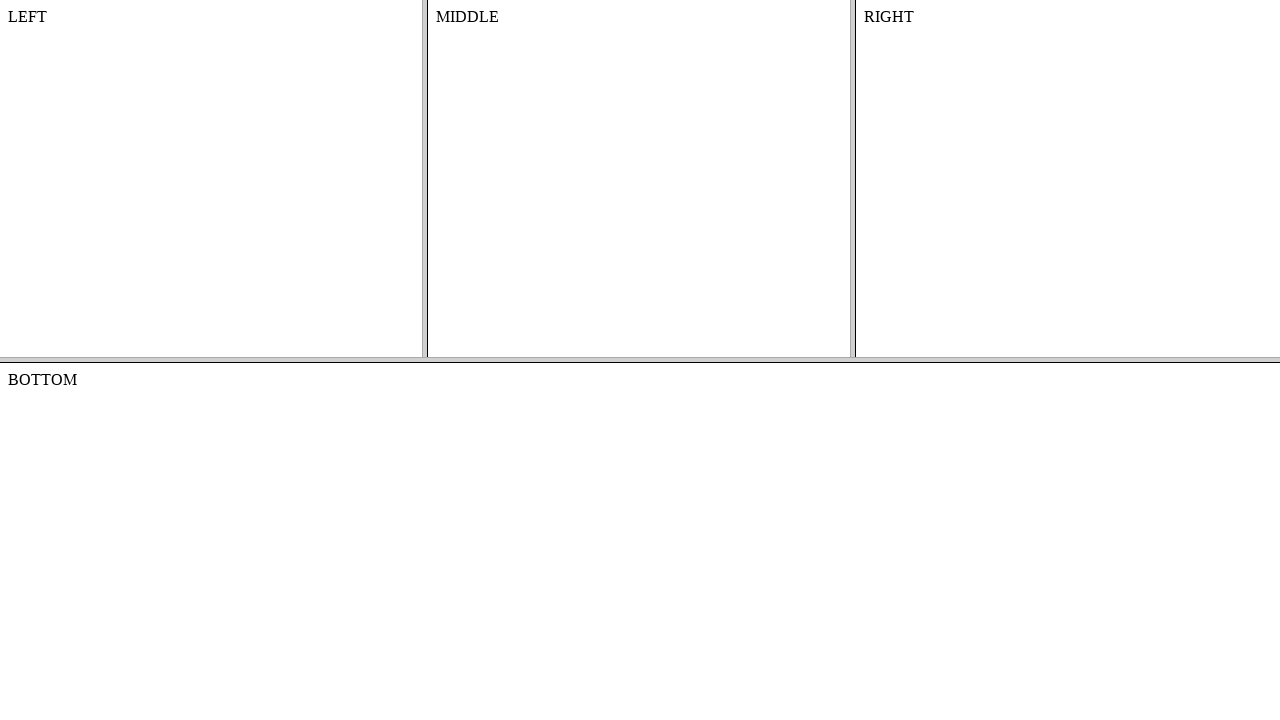

Retrieved text content from the content element
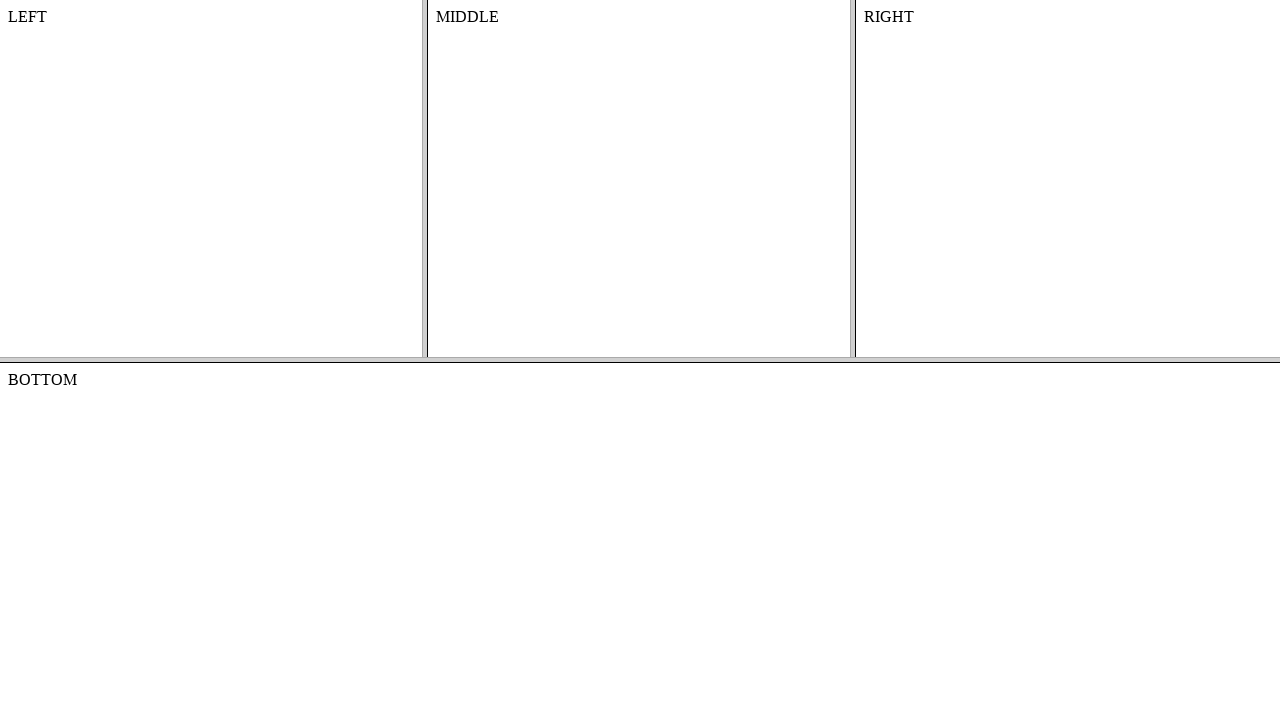

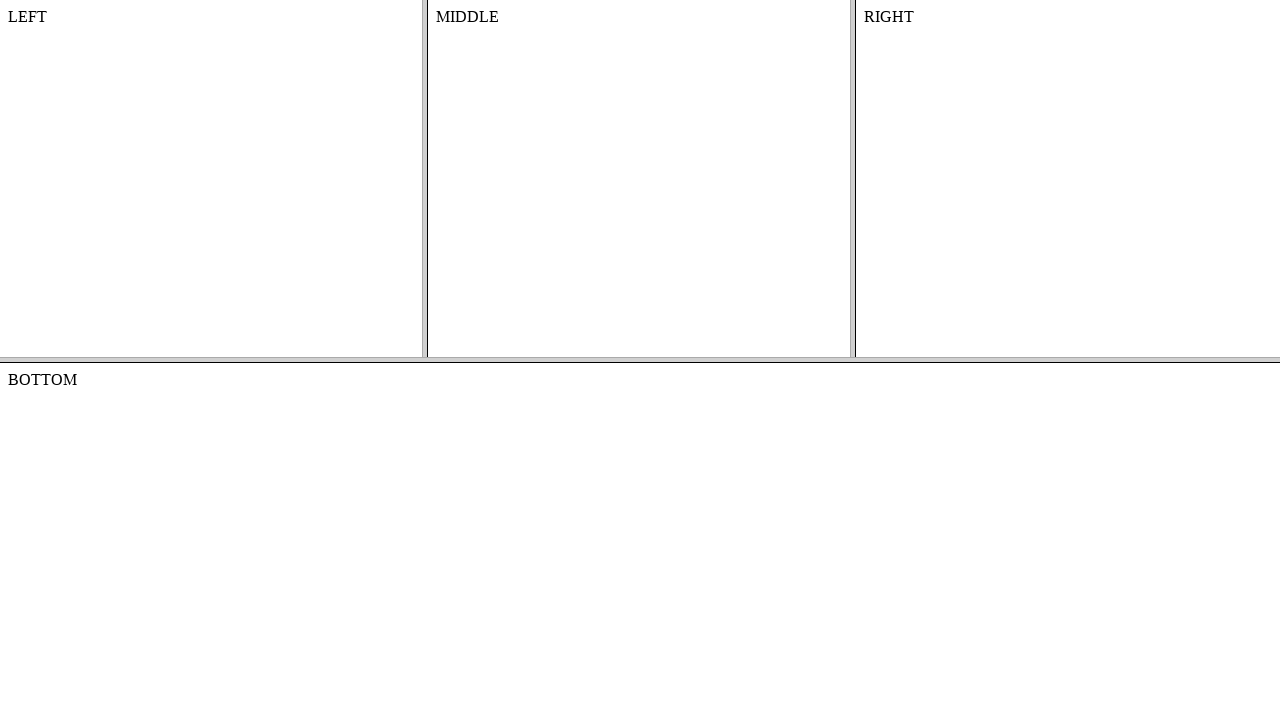